Tests TodoMVC form submission by adding two todo items, then checking off the first item and verifying completion states

Starting URL: https://demo.playwright.dev/todomvc

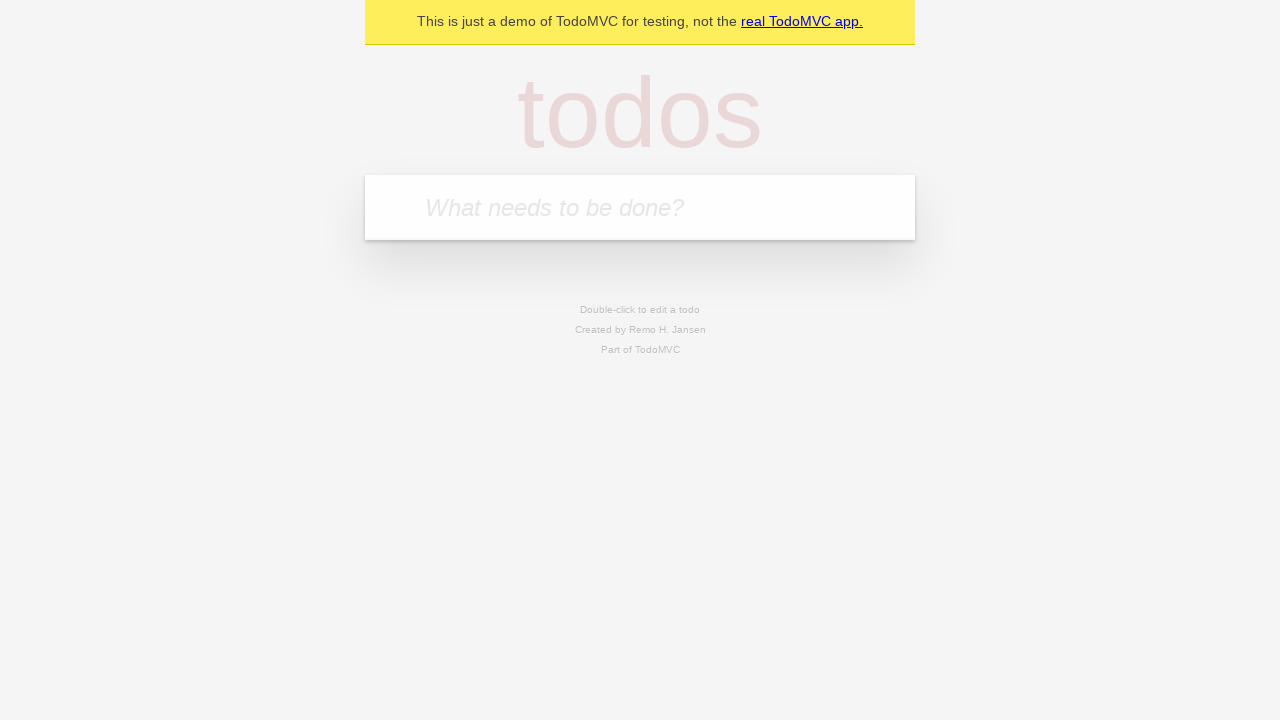

Located the todo input field with placeholder 'What needs to be done?'
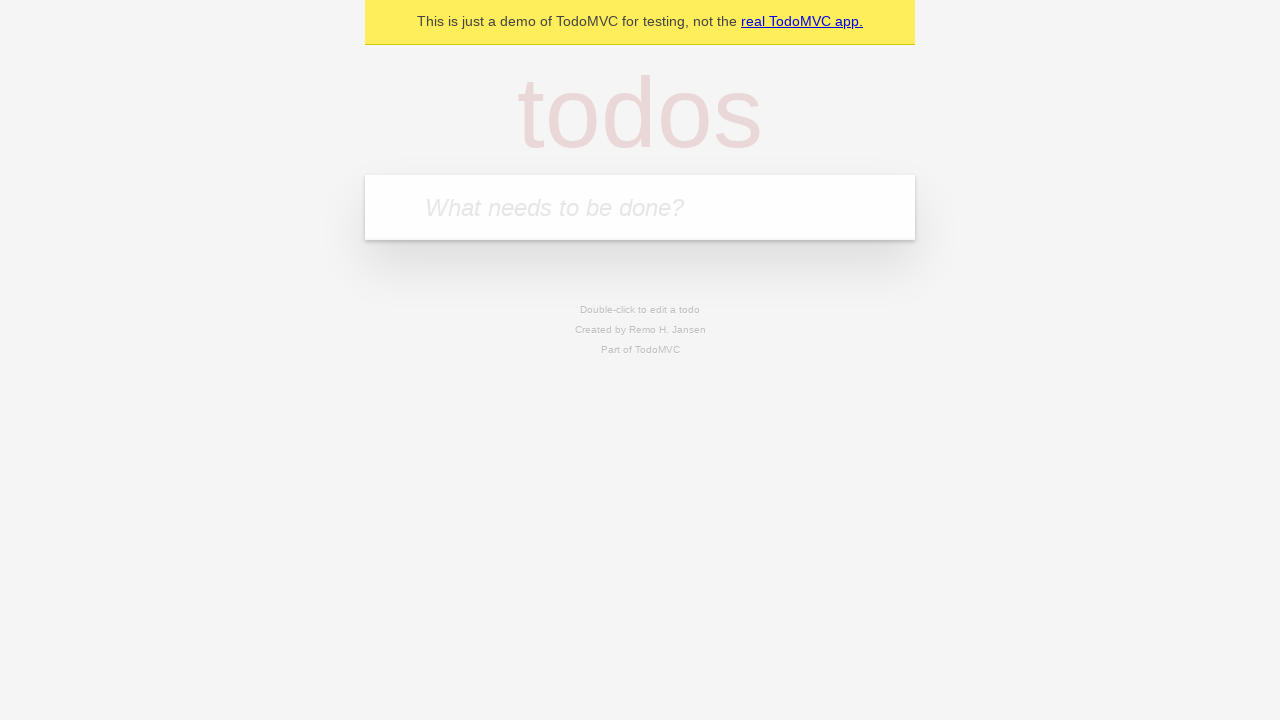

Filled first todo item with 'John Doe' on internal:attr=[placeholder="What needs to be done?"i]
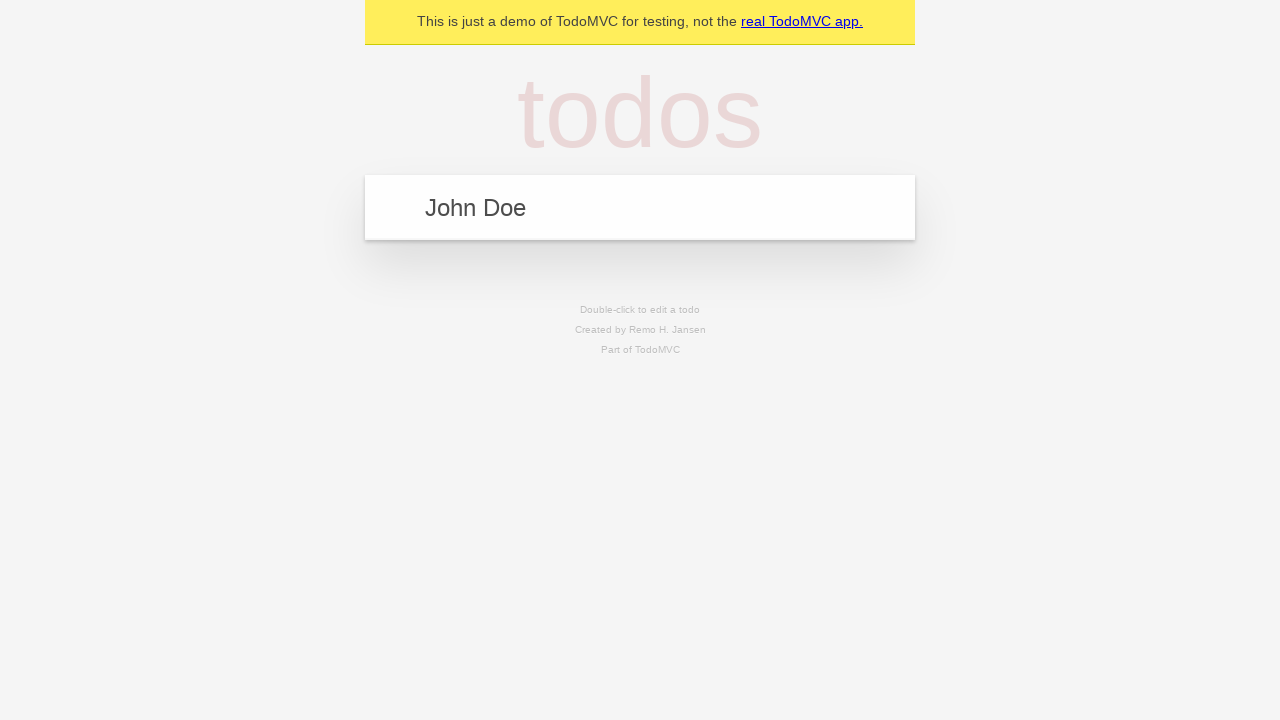

Pressed Enter to submit first todo item on internal:attr=[placeholder="What needs to be done?"i]
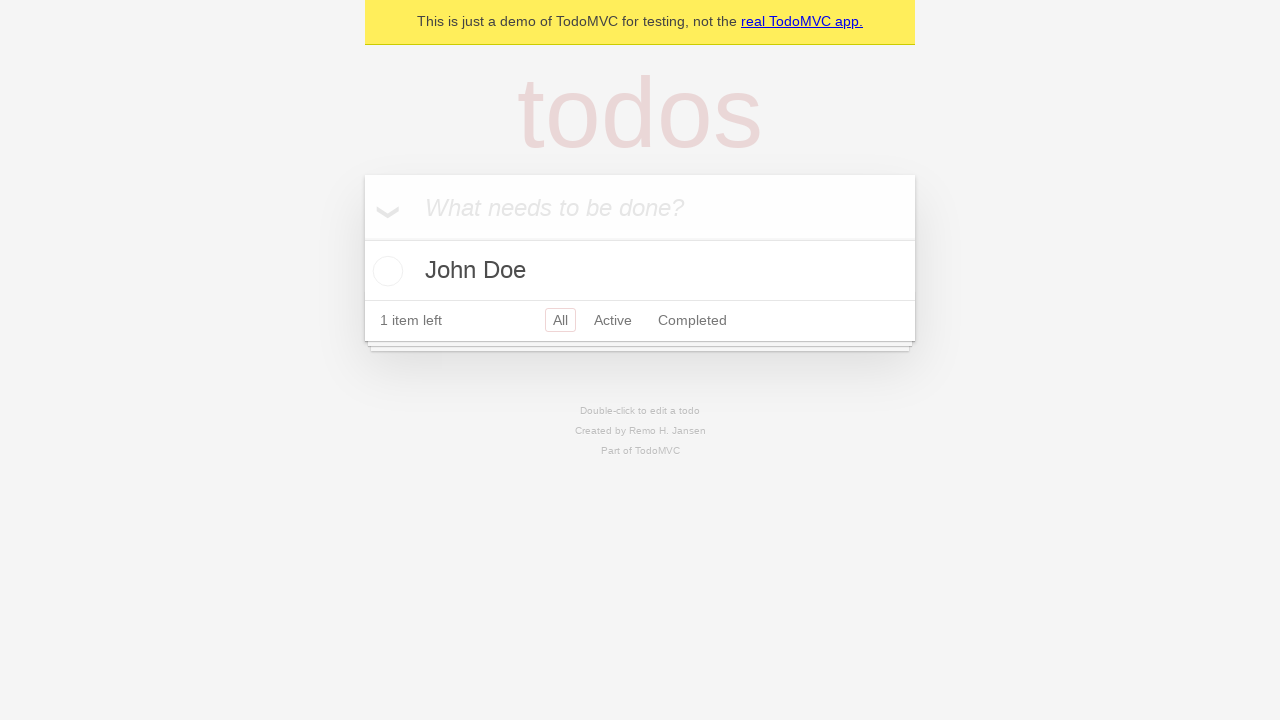

Filled second todo item with 'JJ Does' on internal:attr=[placeholder="What needs to be done?"i]
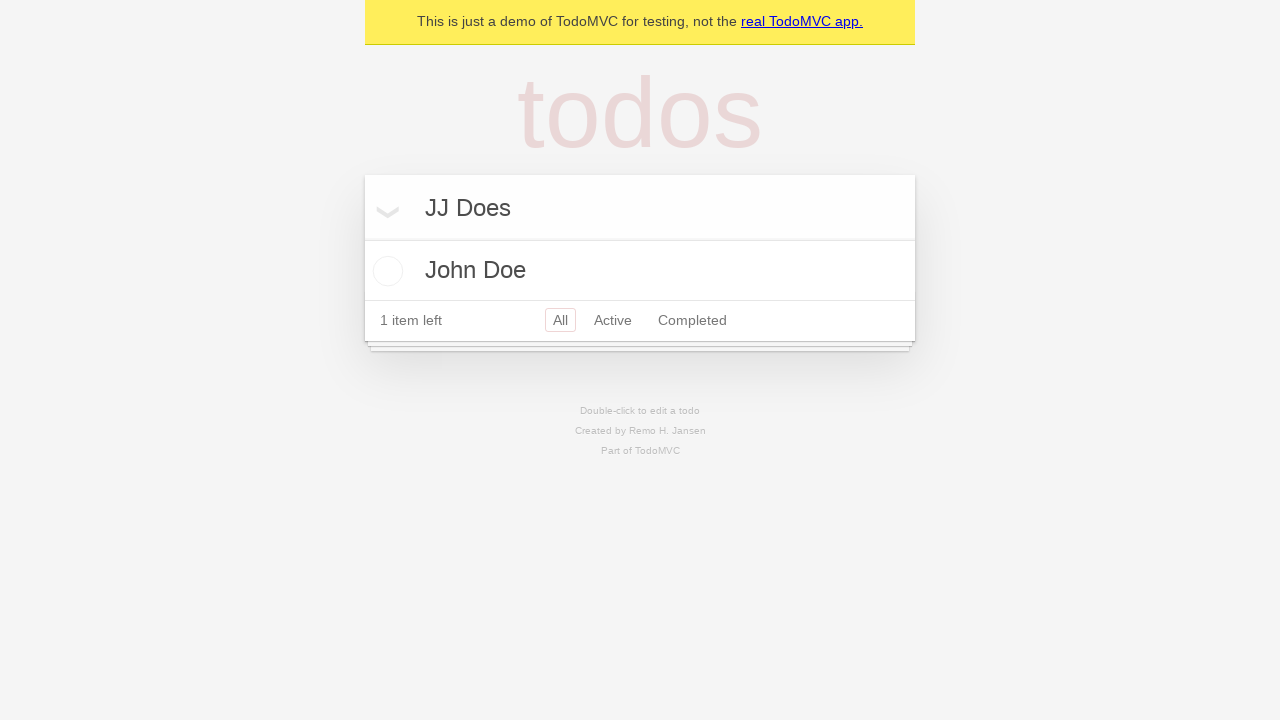

Pressed Enter to submit second todo item on internal:attr=[placeholder="What needs to be done?"i]
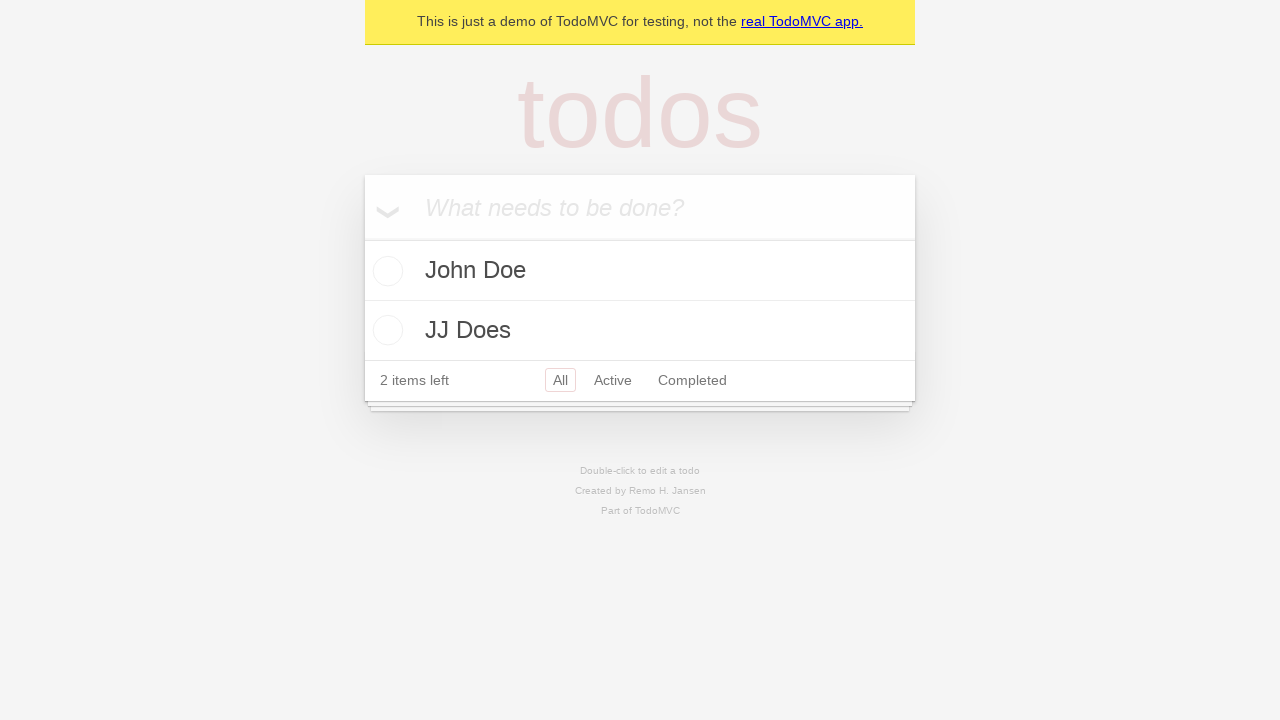

Located the first todo item in the list
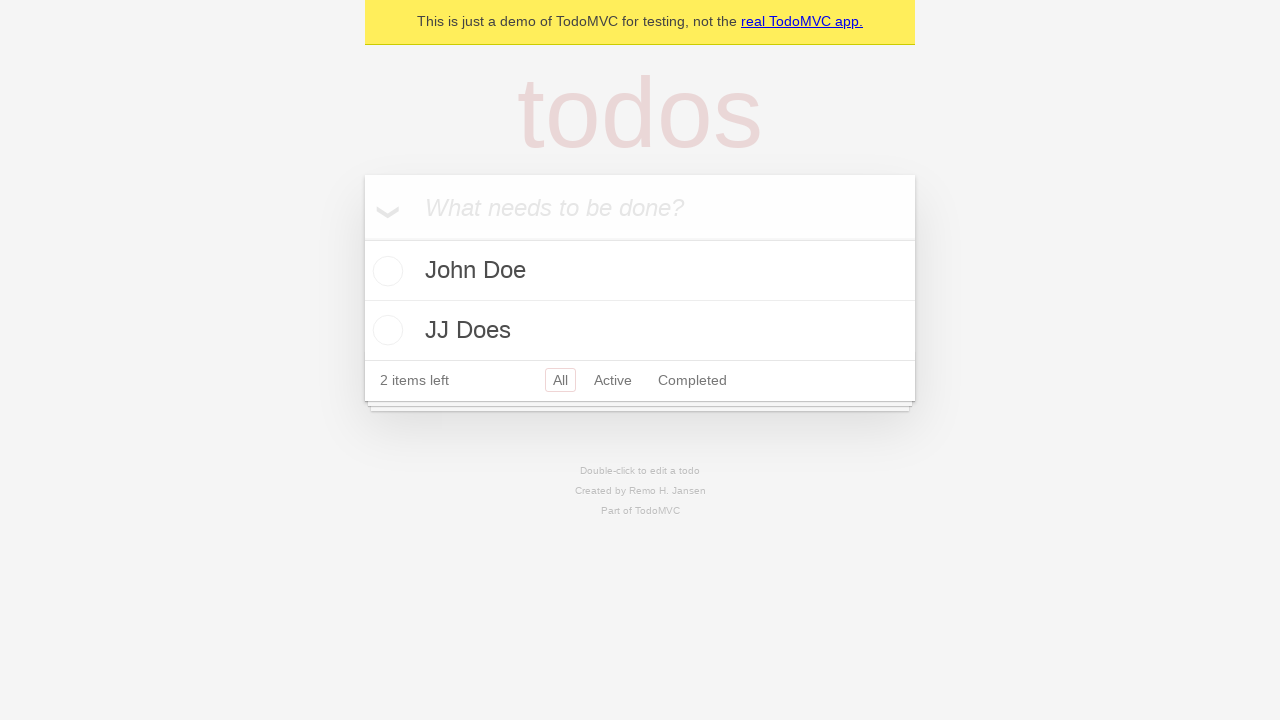

Checked off the first todo item ('John Doe') at (385, 271) on .todo-list li >> nth=0 >> internal:role=checkbox
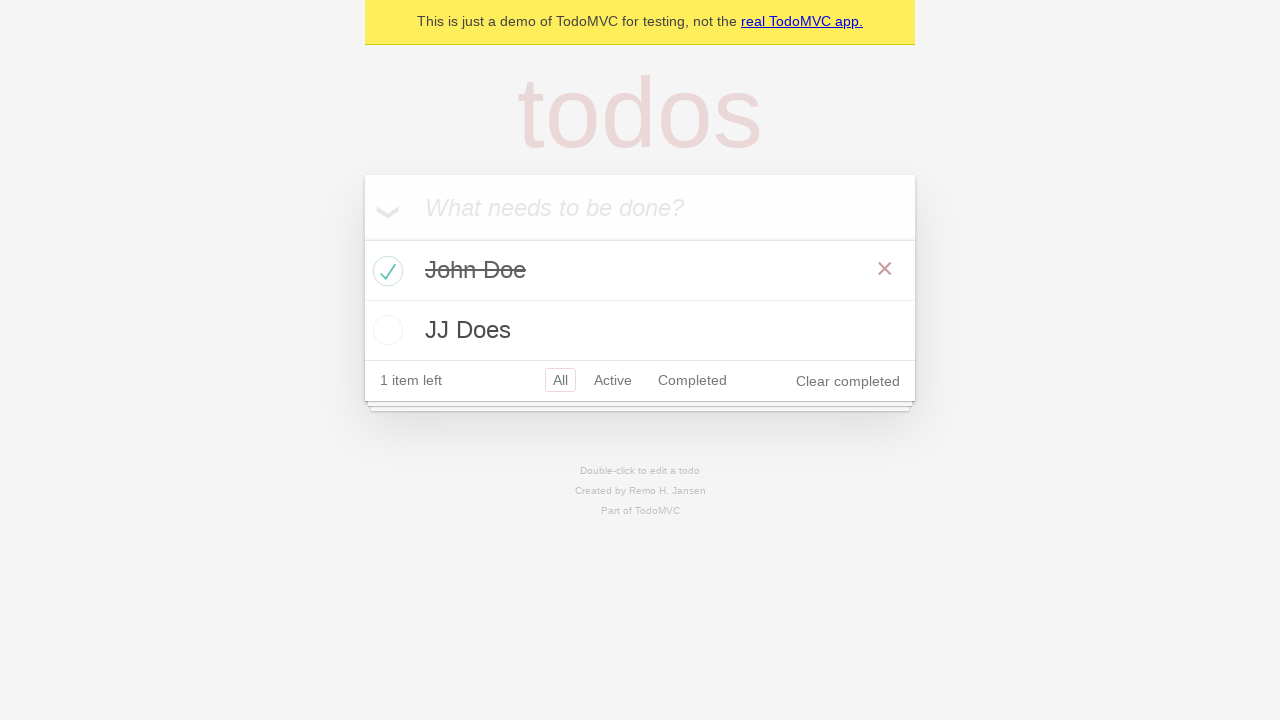

Waited 500ms for completed state to be applied
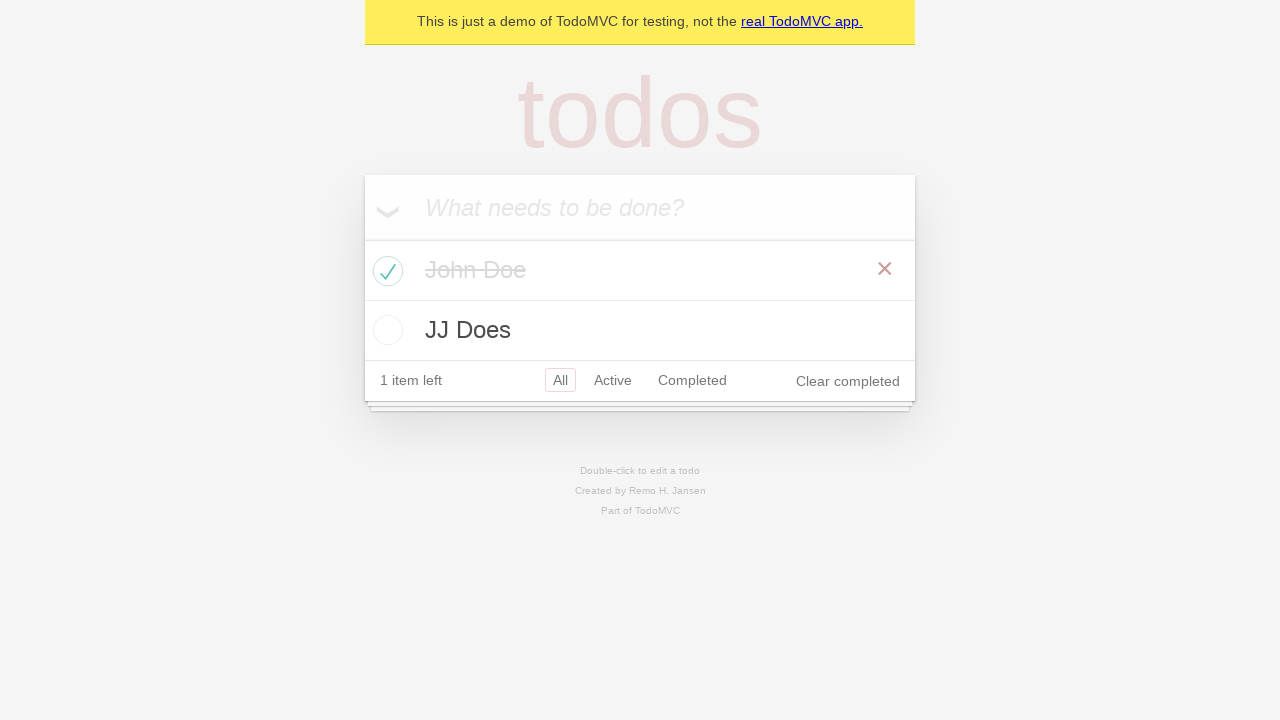

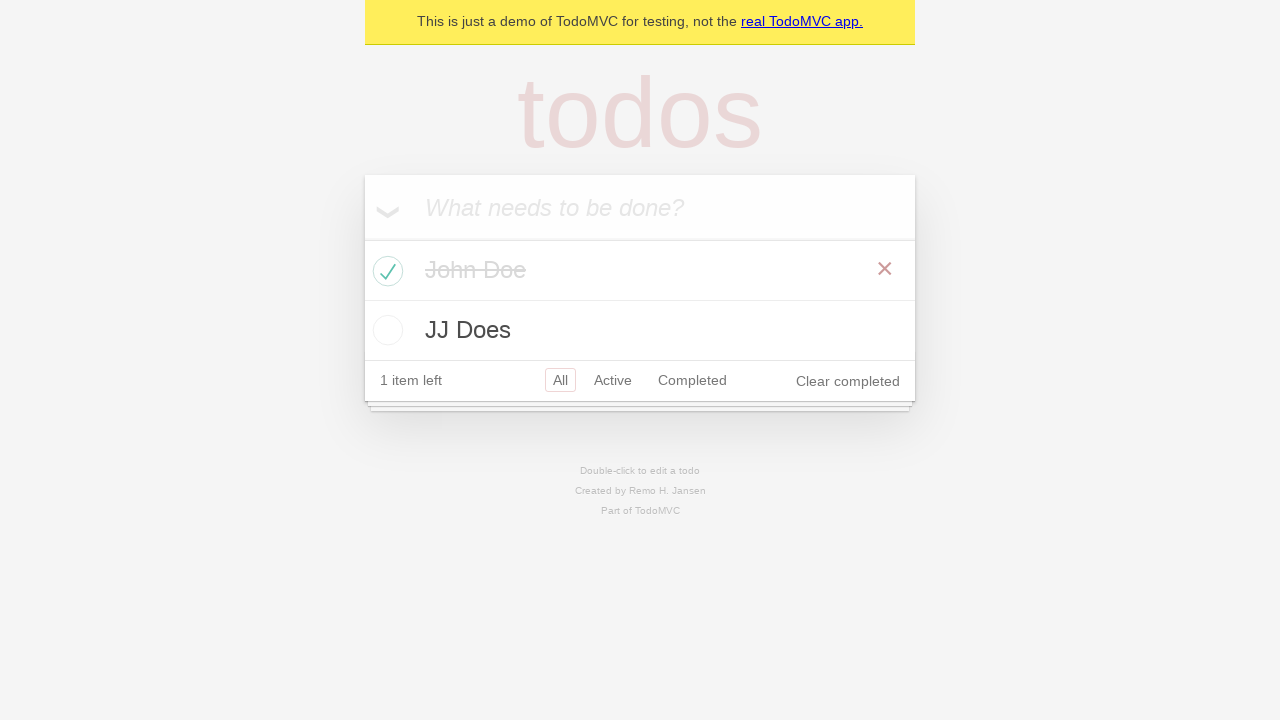